Tests double-click functionality in Chrome by double-clicking a button and verifying the result text

Starting URL: https://automationfc.github.io/basic-form/index.html

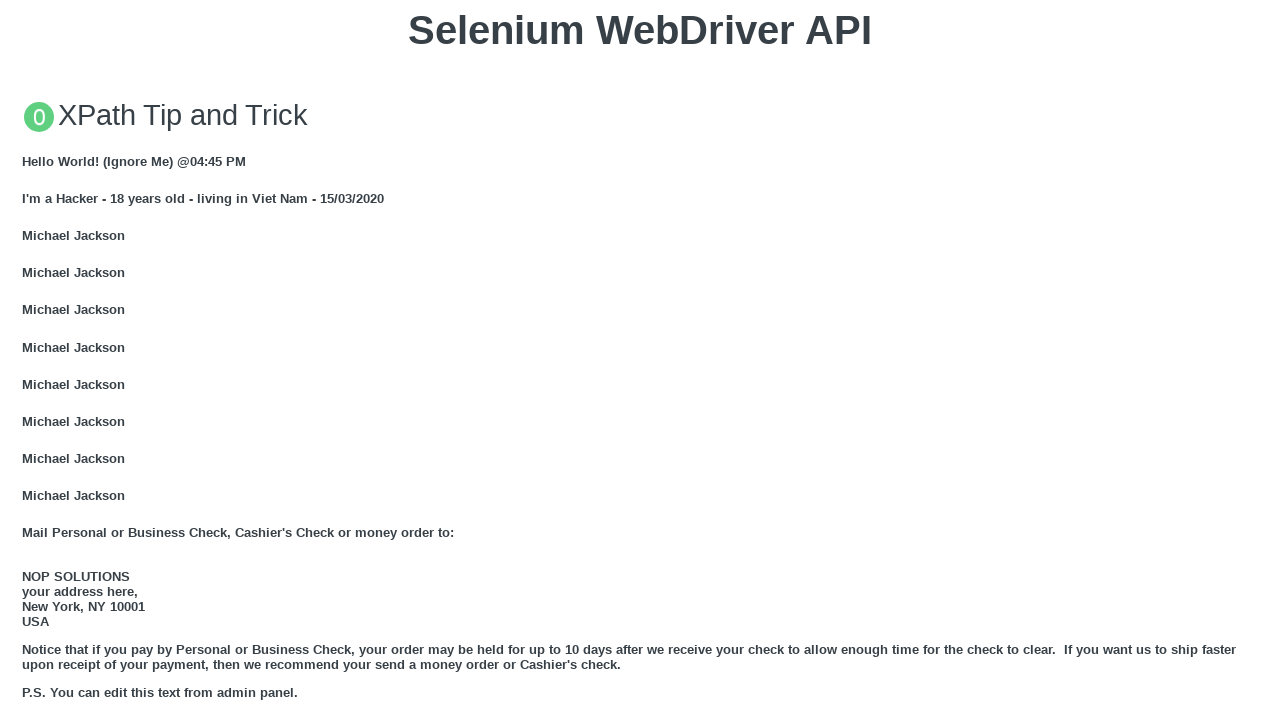

Double-clicked the 'Double click me' button at (640, 361) on xpath=//button[text()='Double click me']
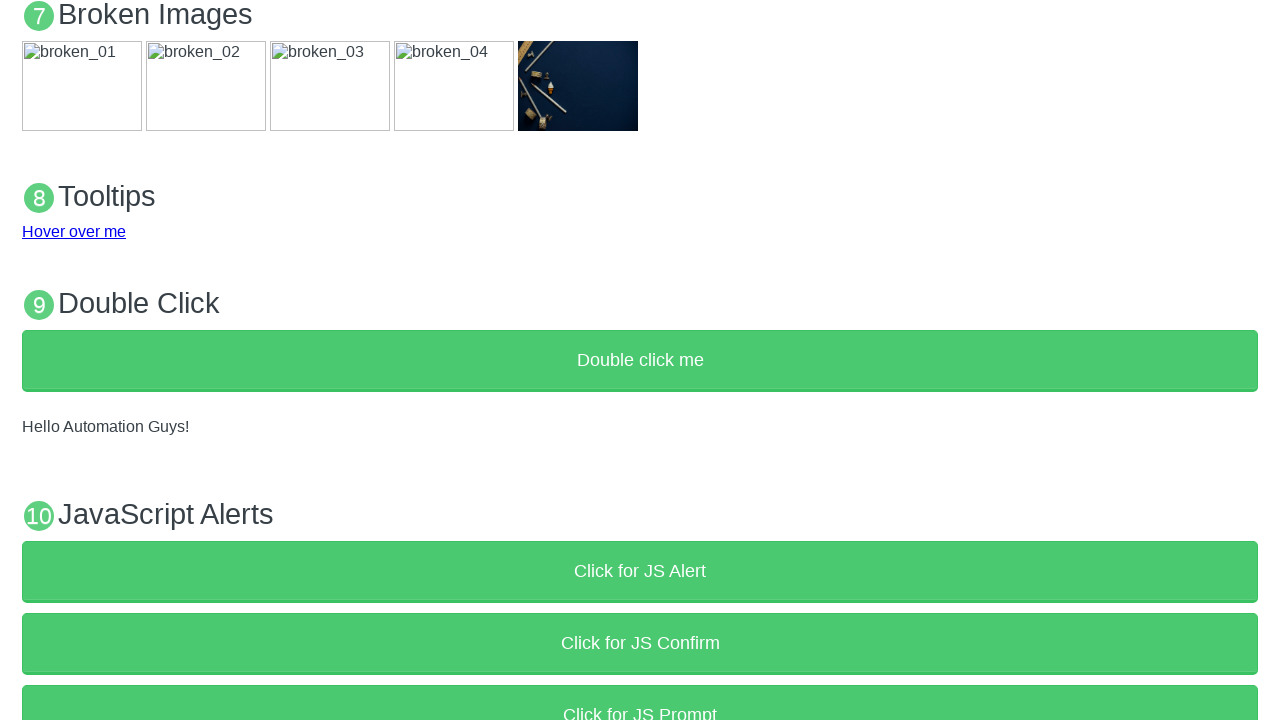

Waited 1000ms for result to appear
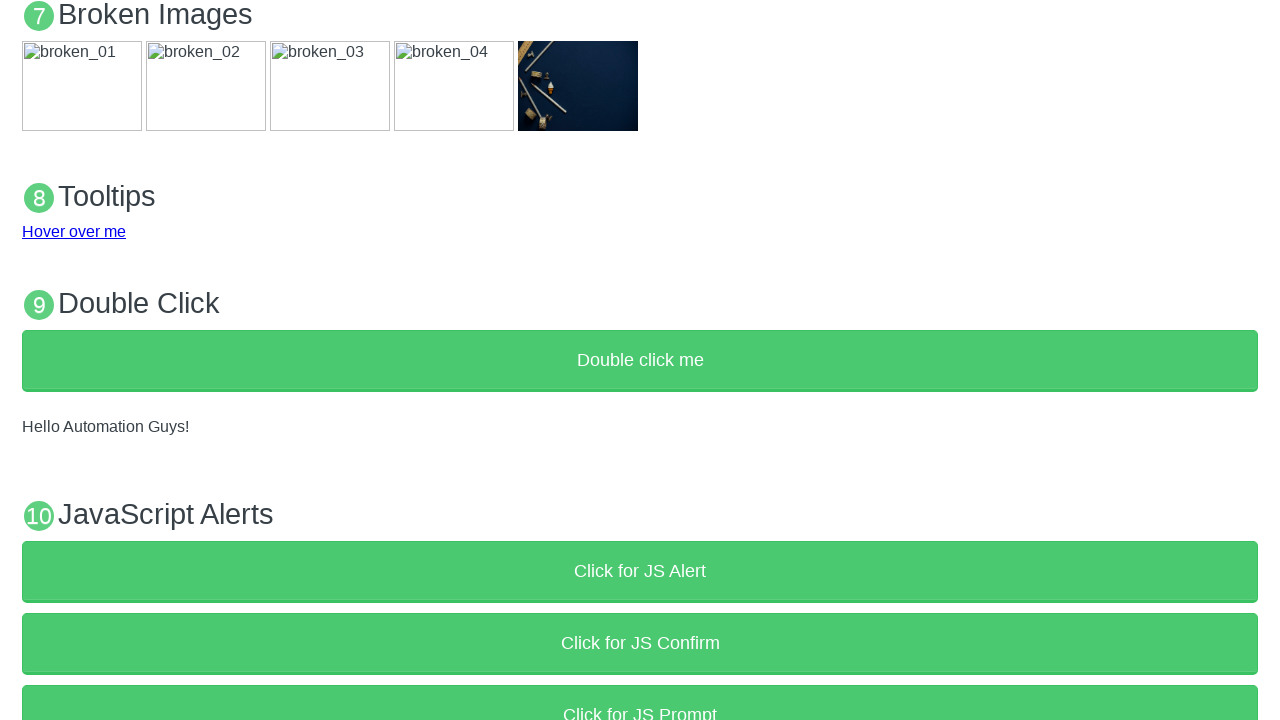

Verified result text matches 'Hello Automation Guys!'
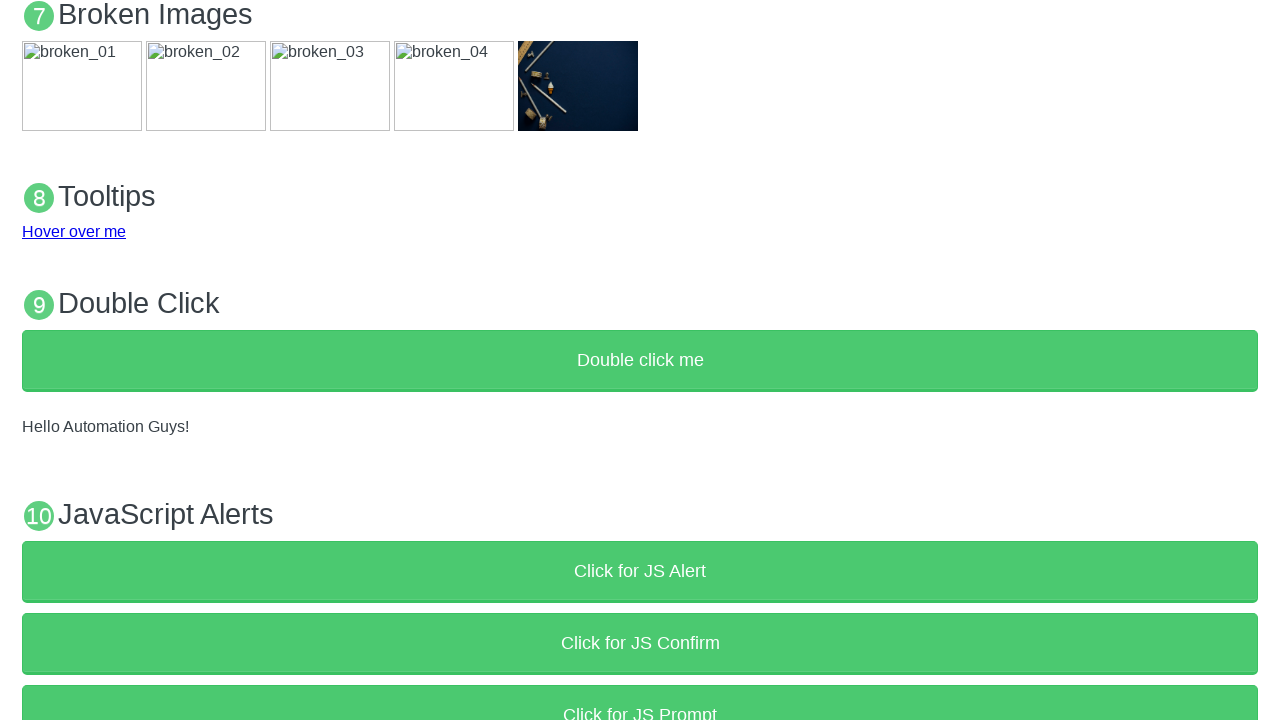

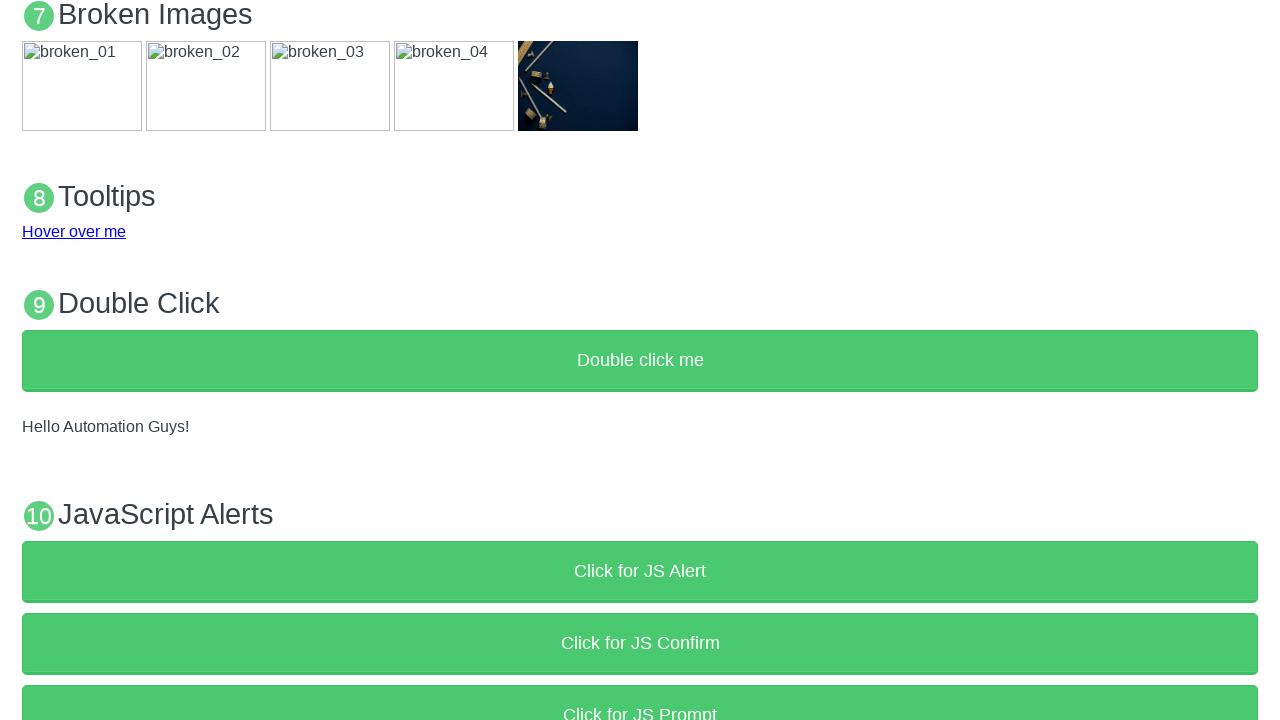